Tests sweet modal dialog by opening it and then closing it

Starting URL: https://www.leafground.com/alert.xhtml

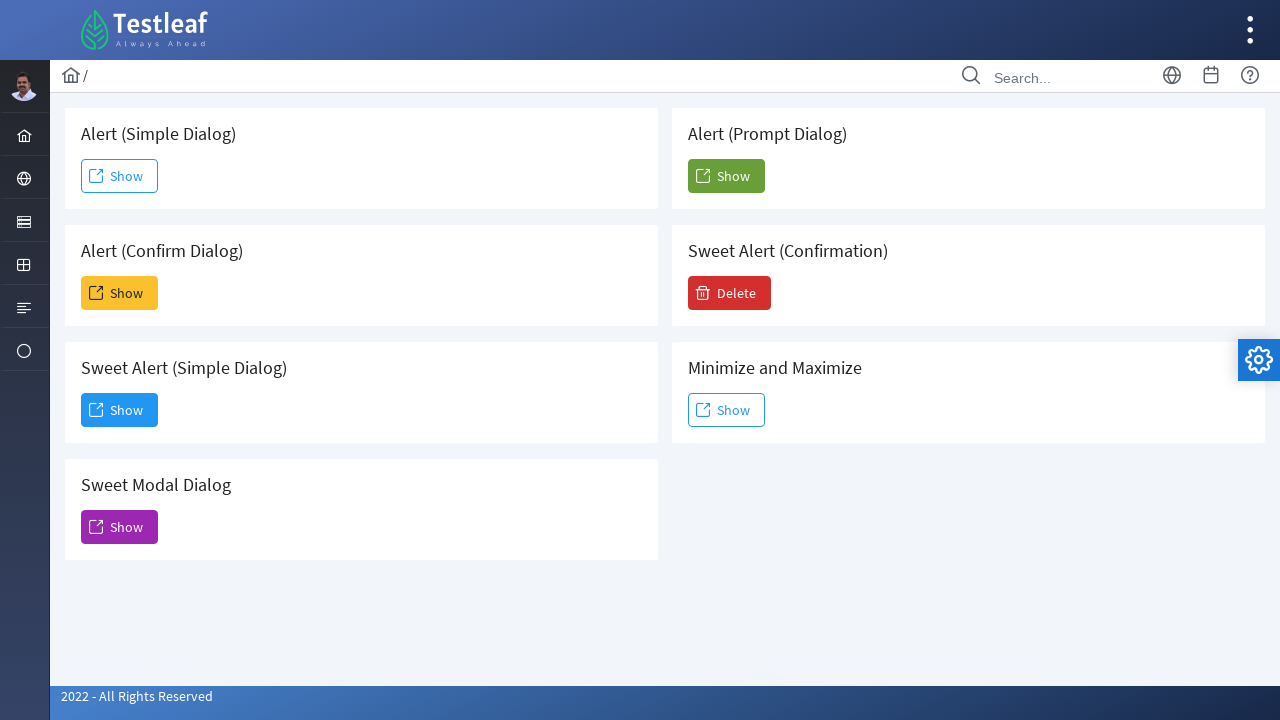

Clicked button to open Sweet Modal Dialog at (120, 527) on xpath=//h5[text()='Sweet Modal Dialog']/following-sibling::button
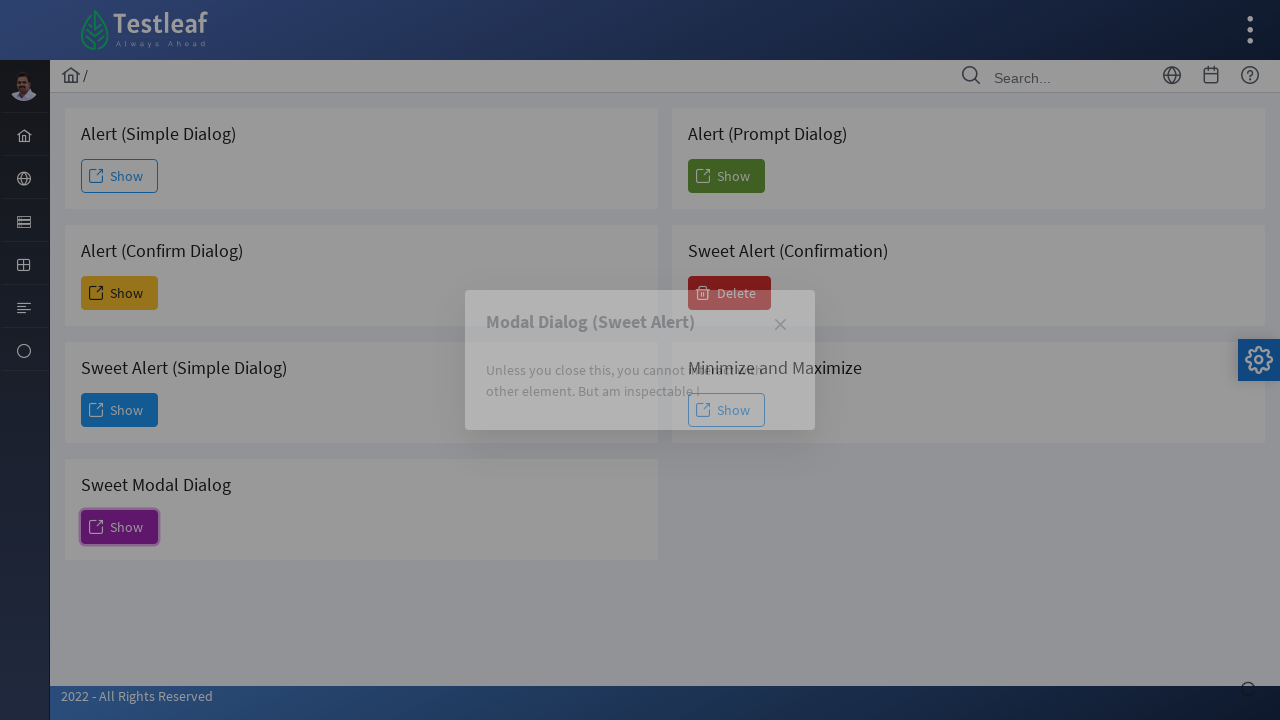

Modal dialog appeared
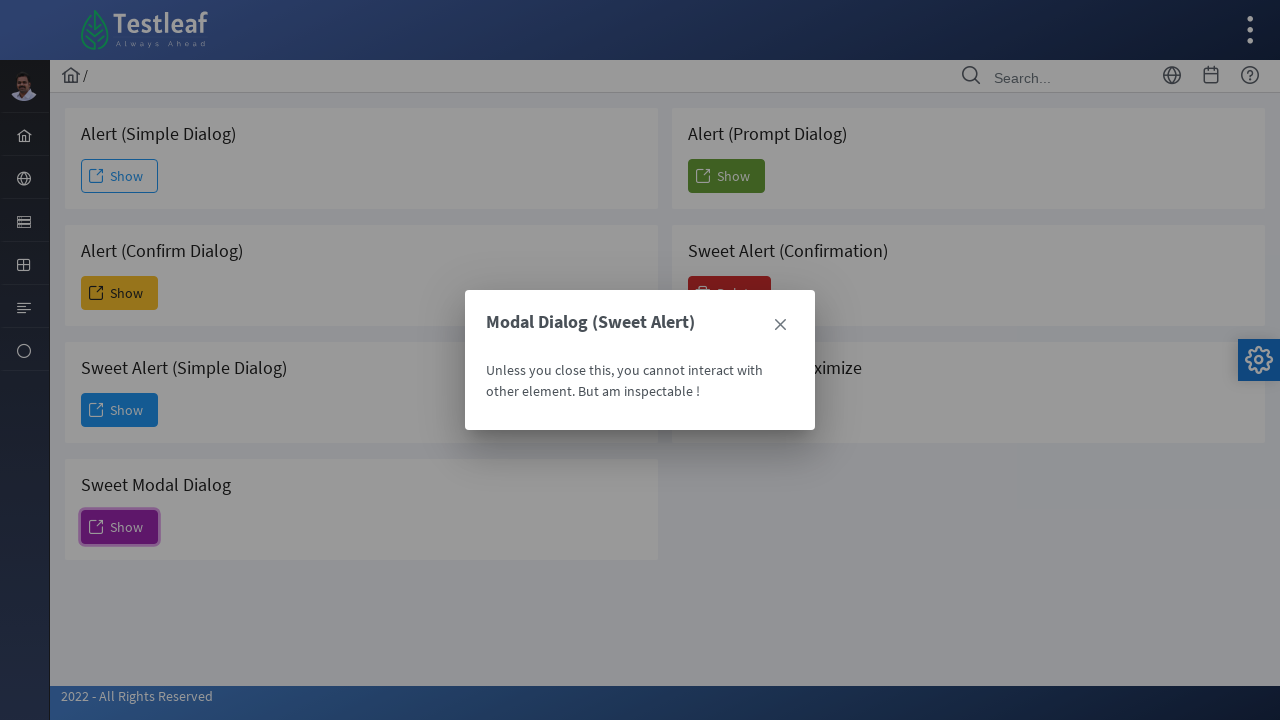

Clicked close button to dismiss modal dialog at (780, 325) on xpath=//span[text()='Modal Dialog (Sweet Alert)']/following::span
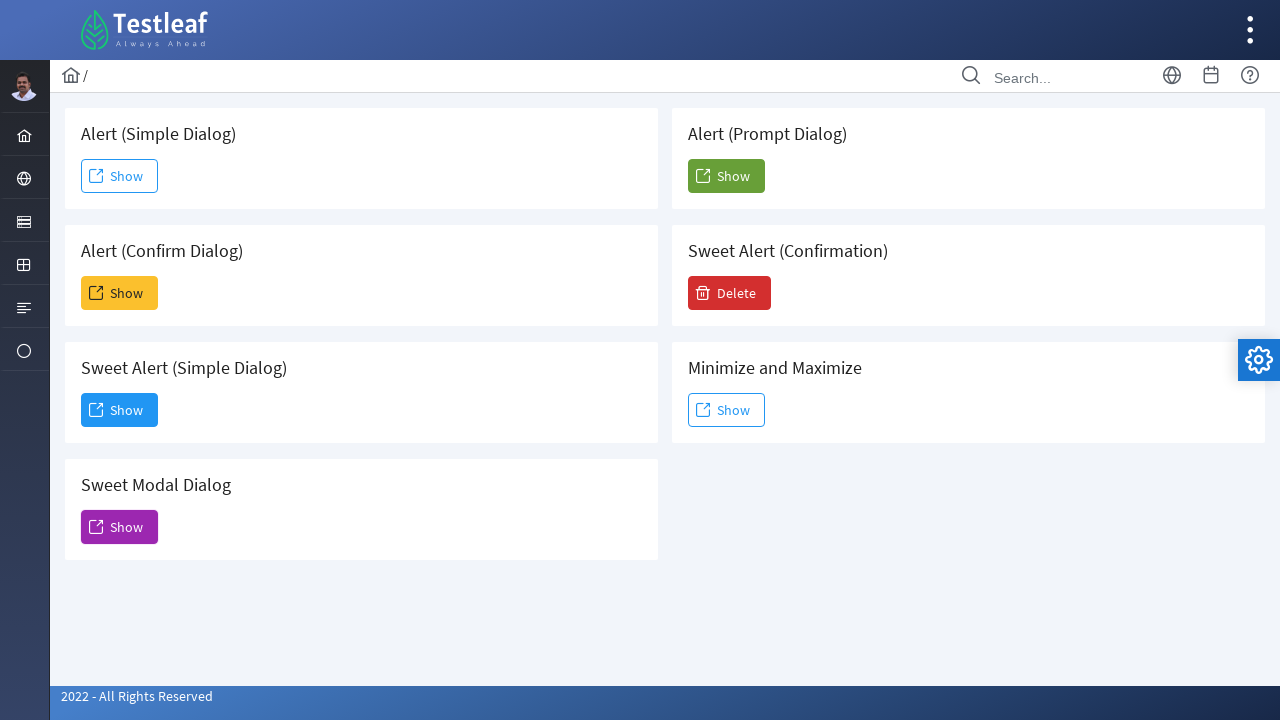

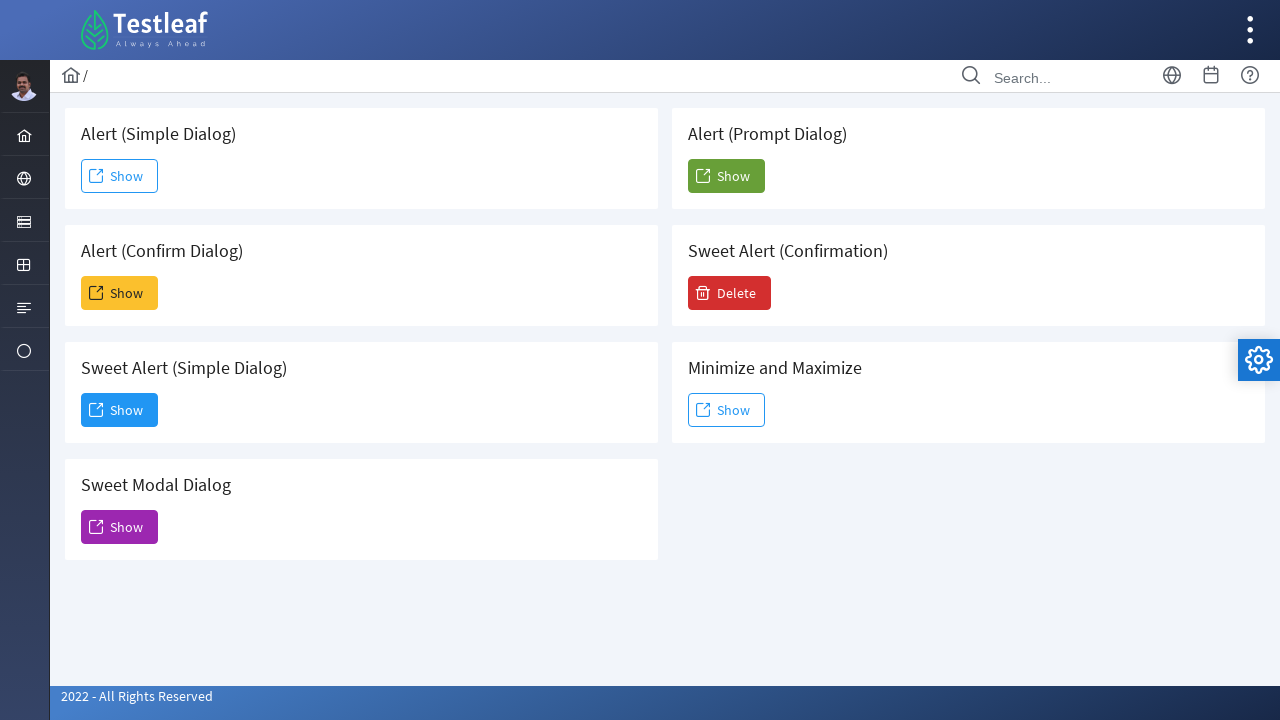